Navigates to a football statistics page and clicks the "All matches" button to load match data, then verifies the table with match information is displayed.

Starting URL: https://www.adamchoi.co.uk/corners/detailed

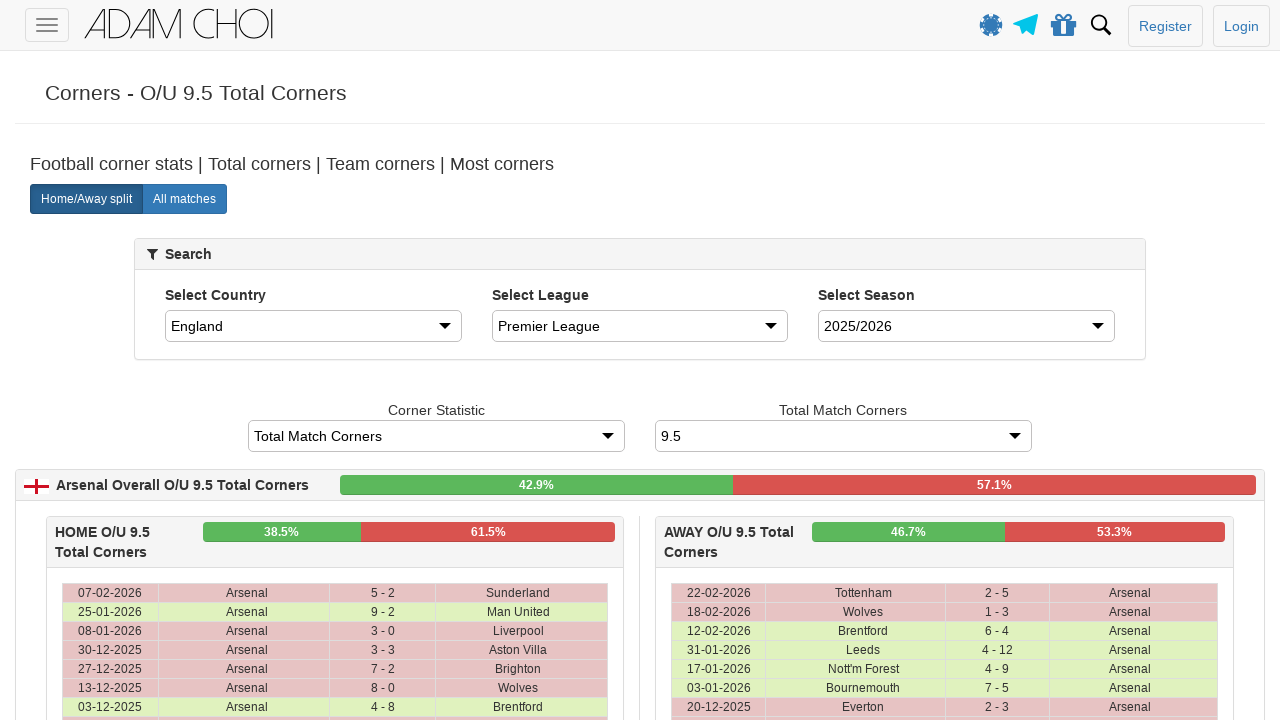

Clicked 'All matches' button to load match data at (184, 199) on xpath=//label[@analytics-event="All matches"]
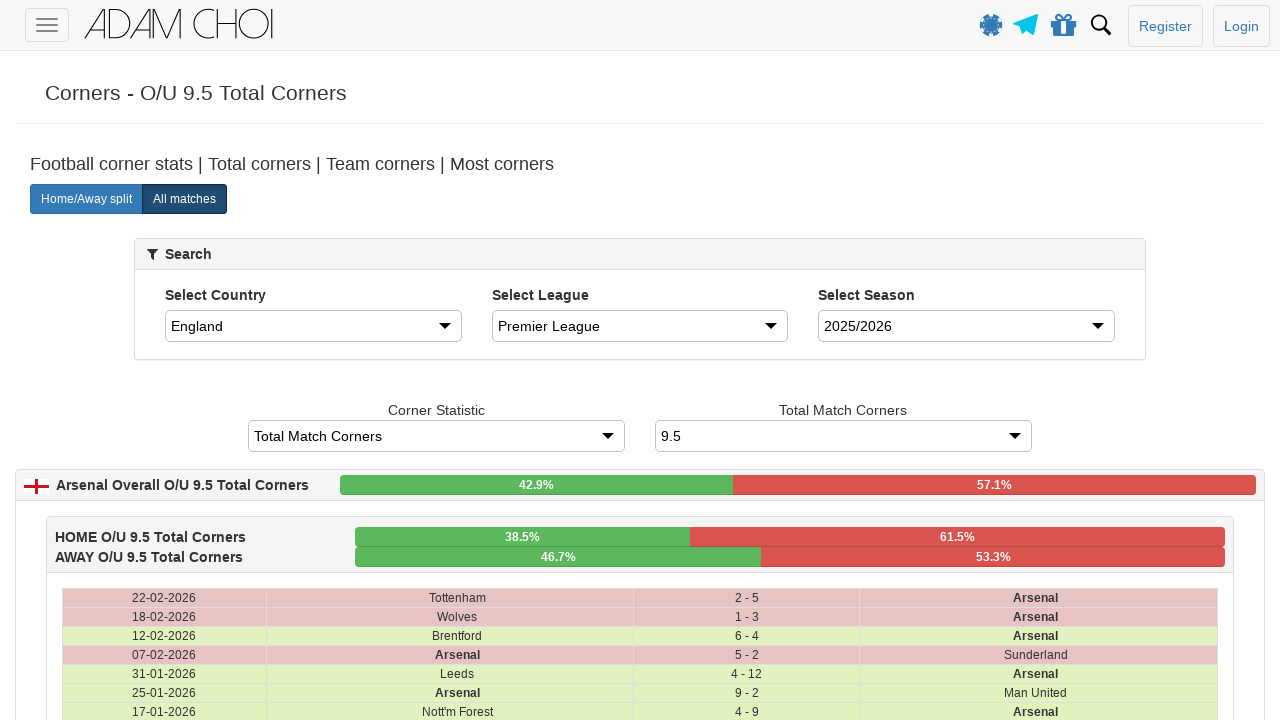

Match data table rows loaded successfully
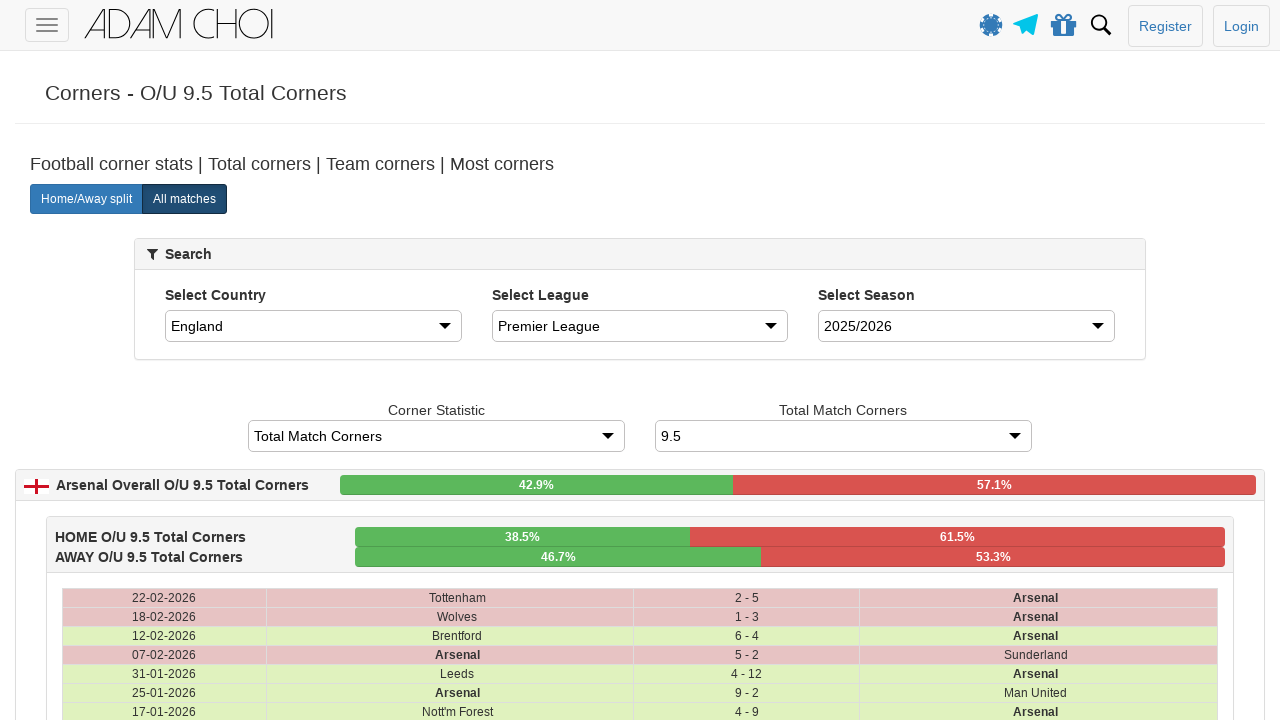

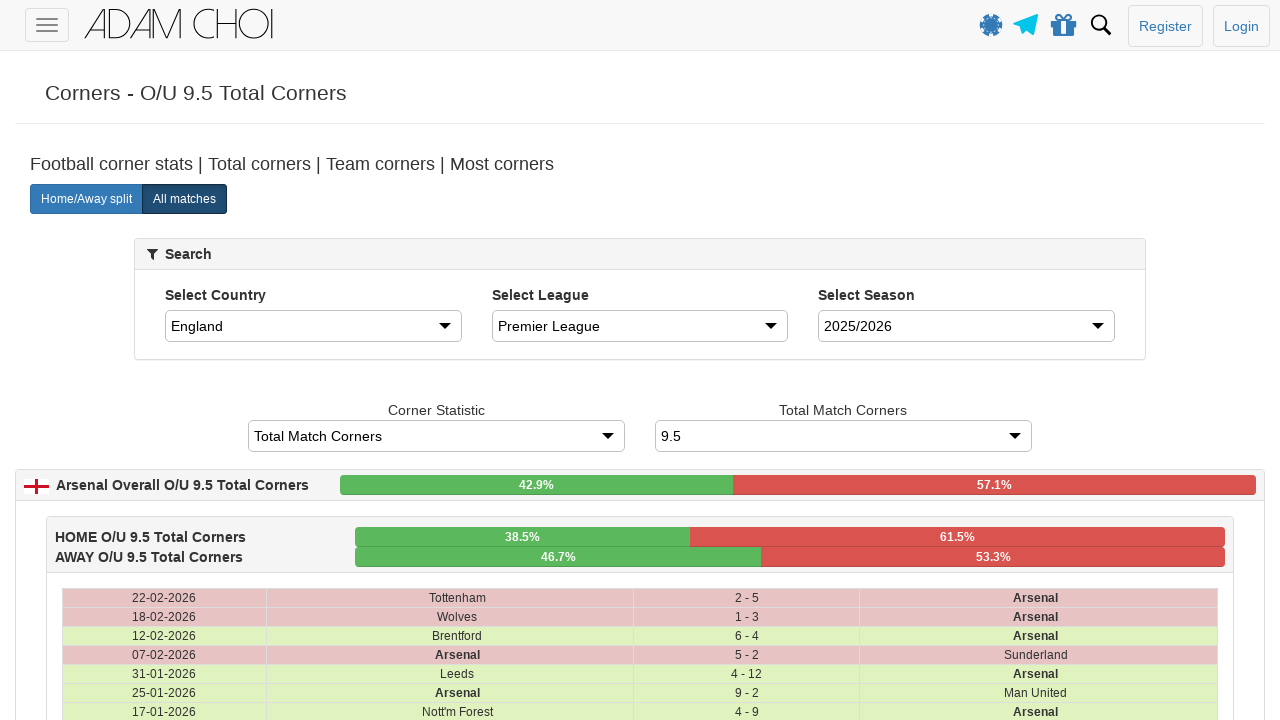